Tests the Broken Images page by navigating to it and checking that images are visible

Starting URL: https://the-internet.herokuapp.com/

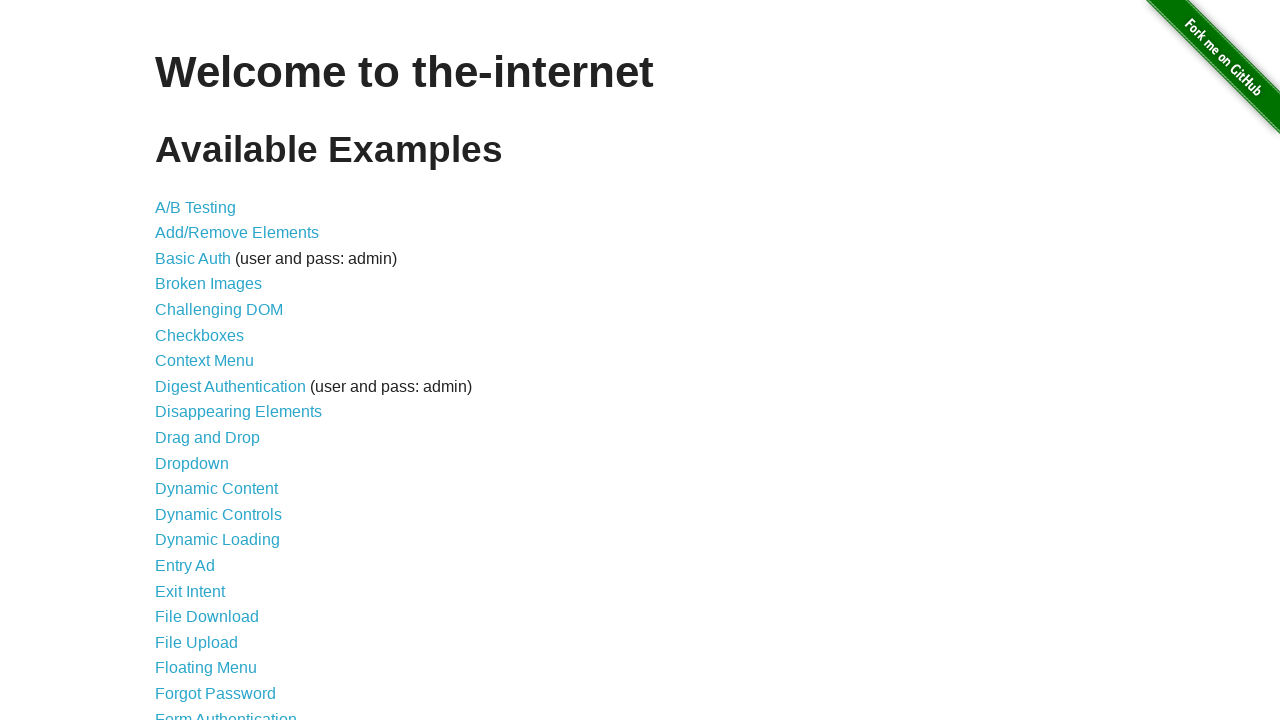

Clicked on Broken Images link at (208, 284) on a:has-text('Broken Images')
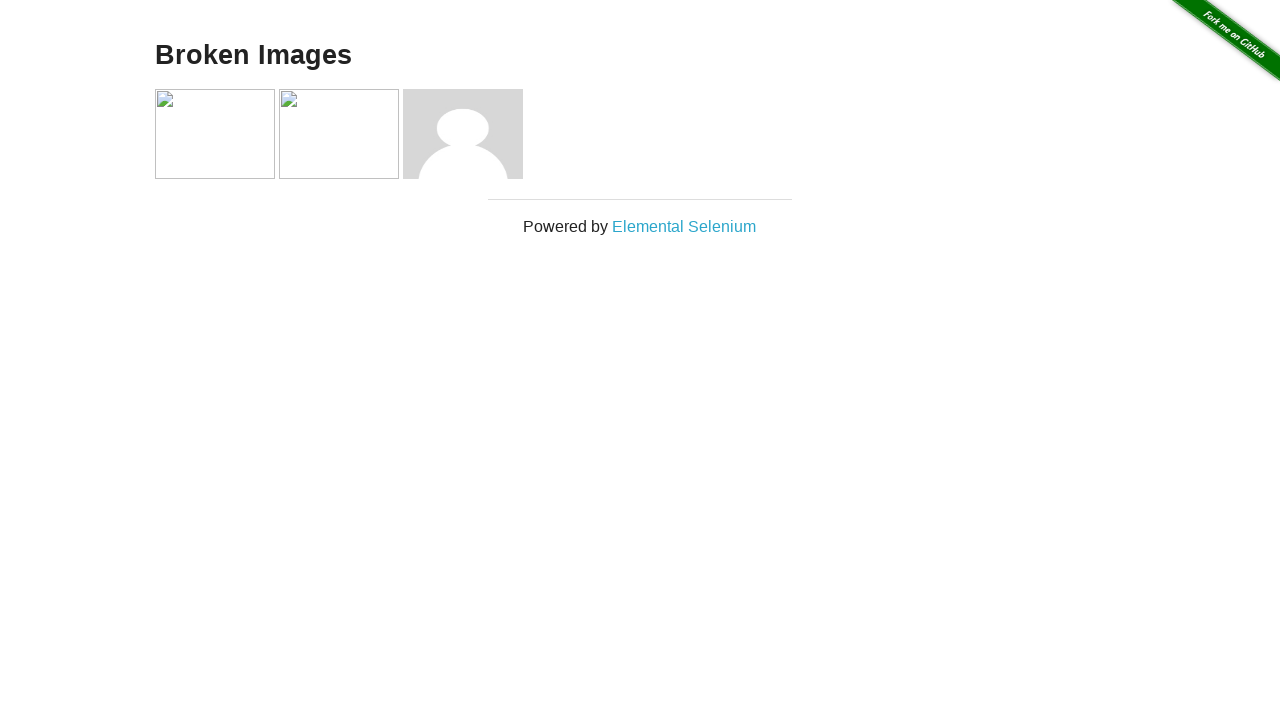

Waited for images to load on Broken Images page
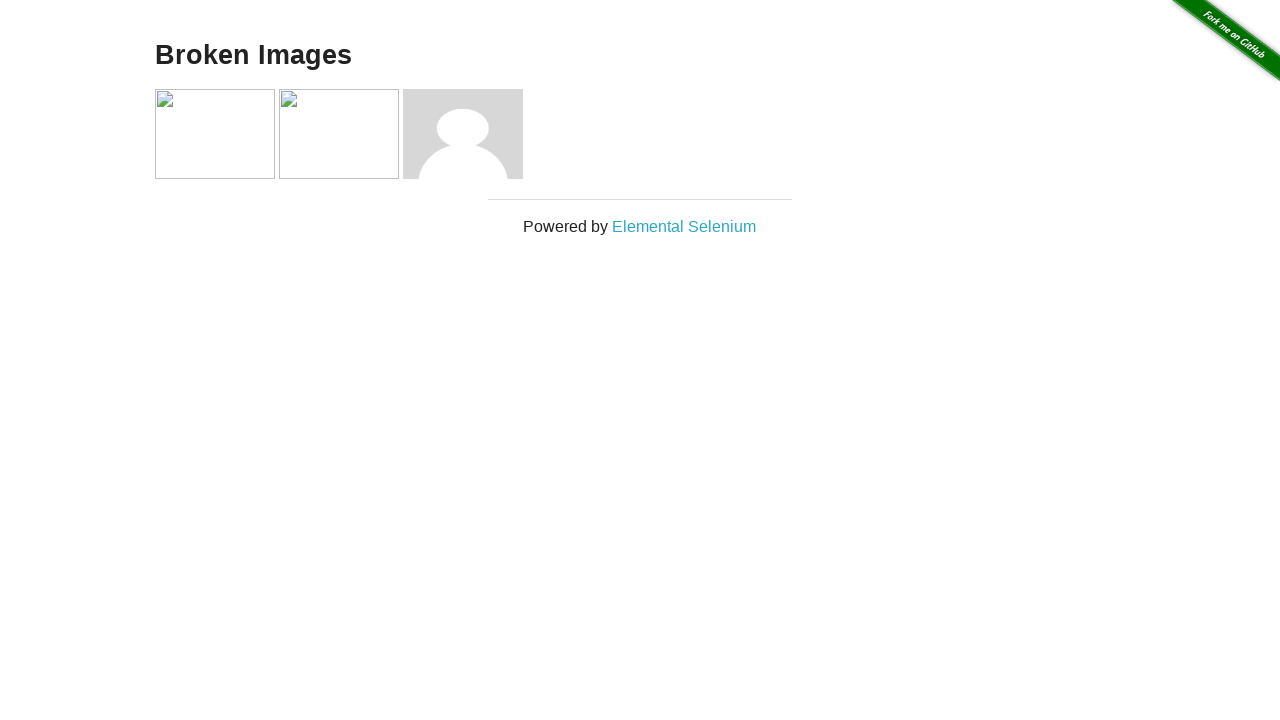

Verified image 1 is visible
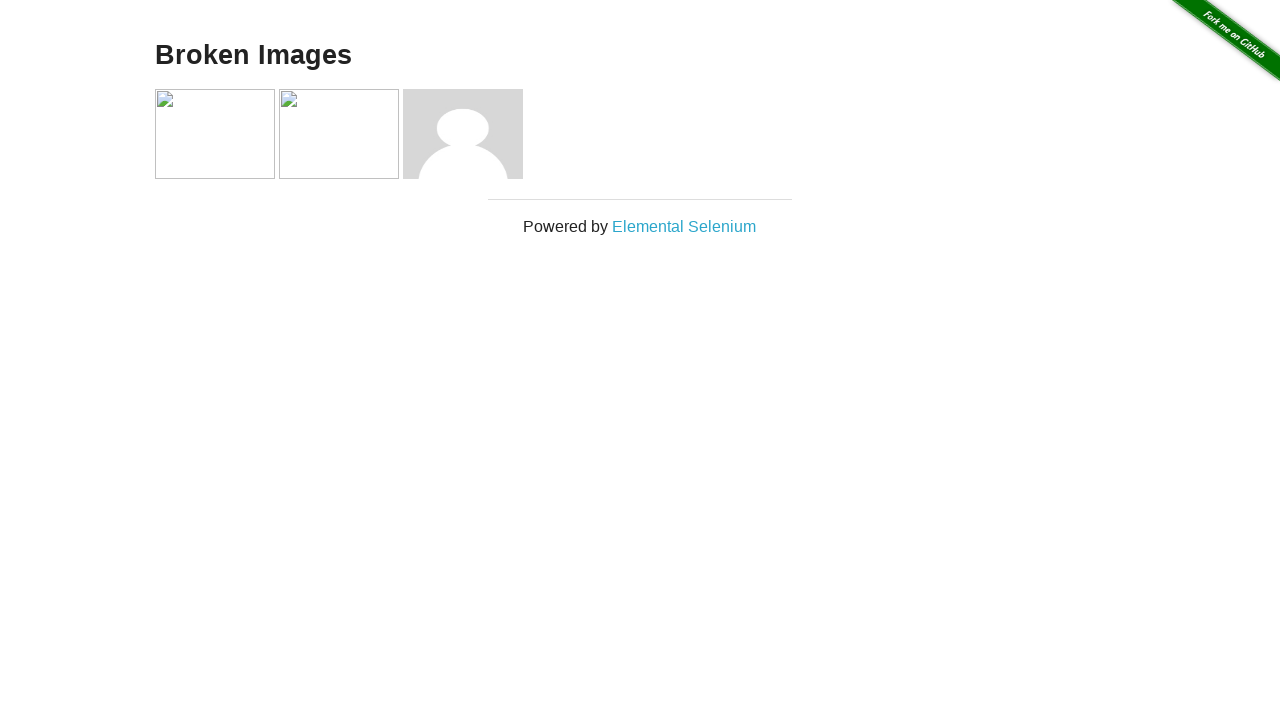

Verified image 2 is visible
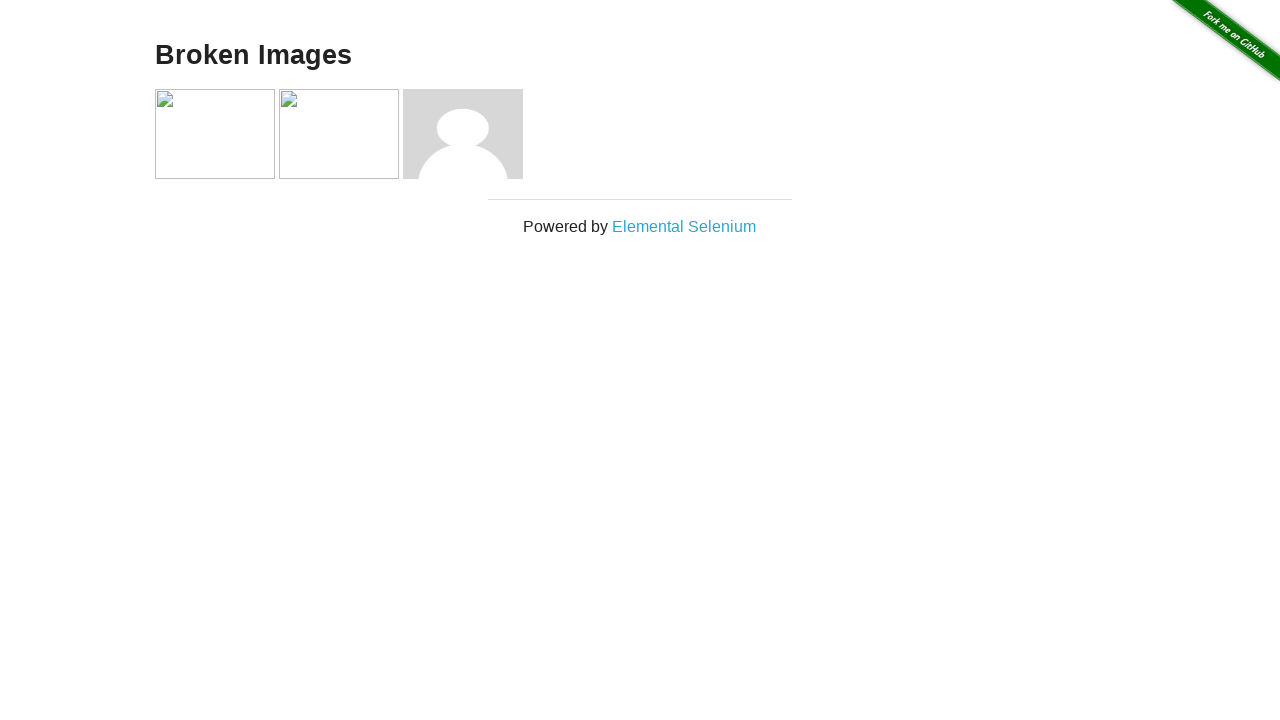

Verified image 3 is visible
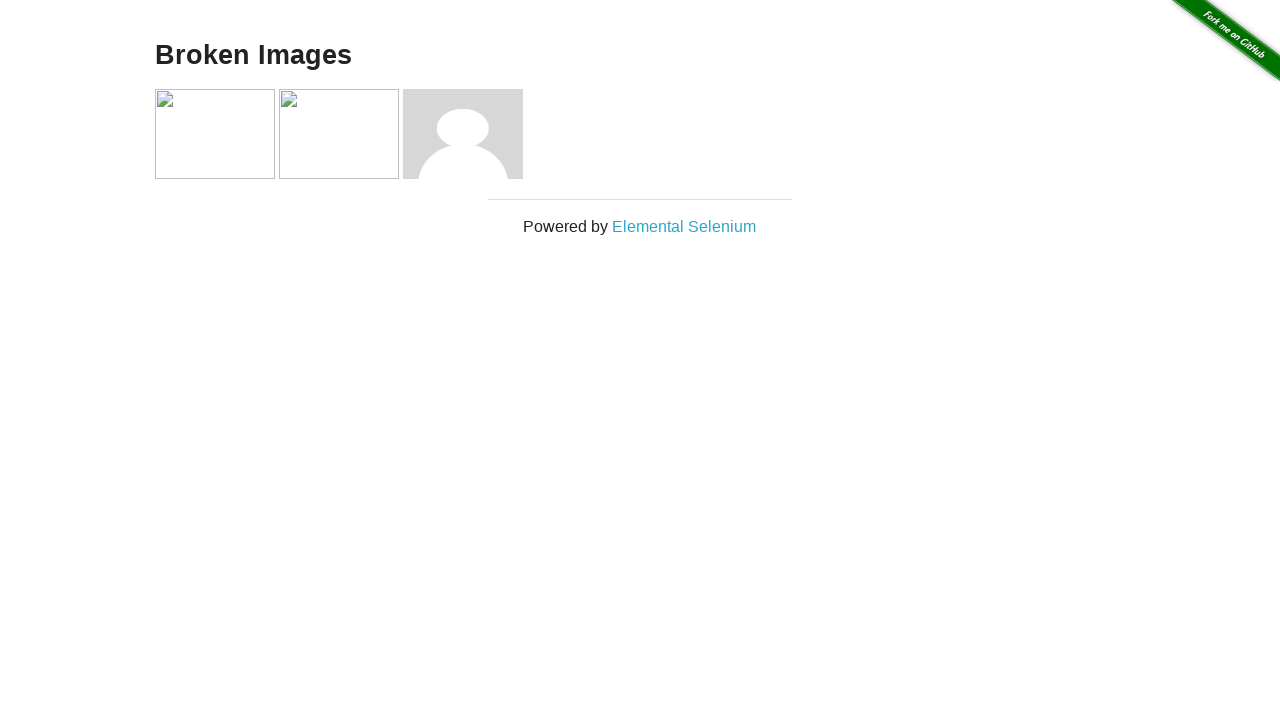

Verified image 4 is visible
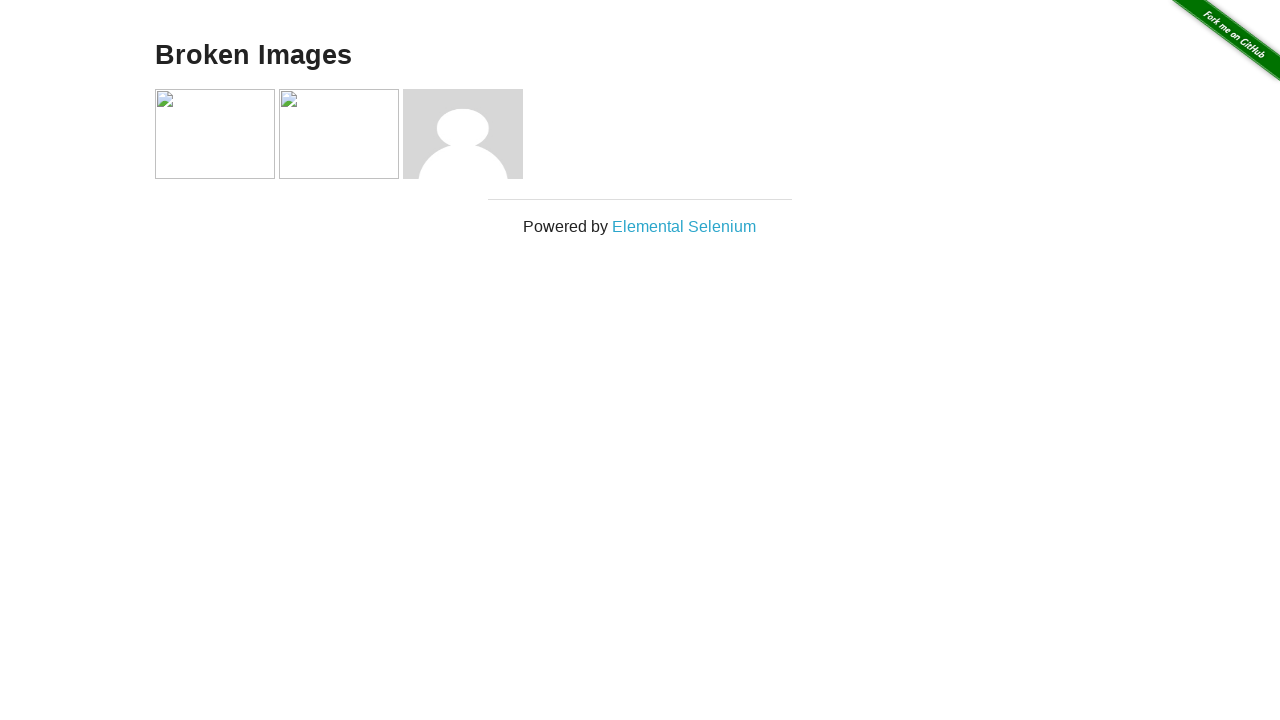

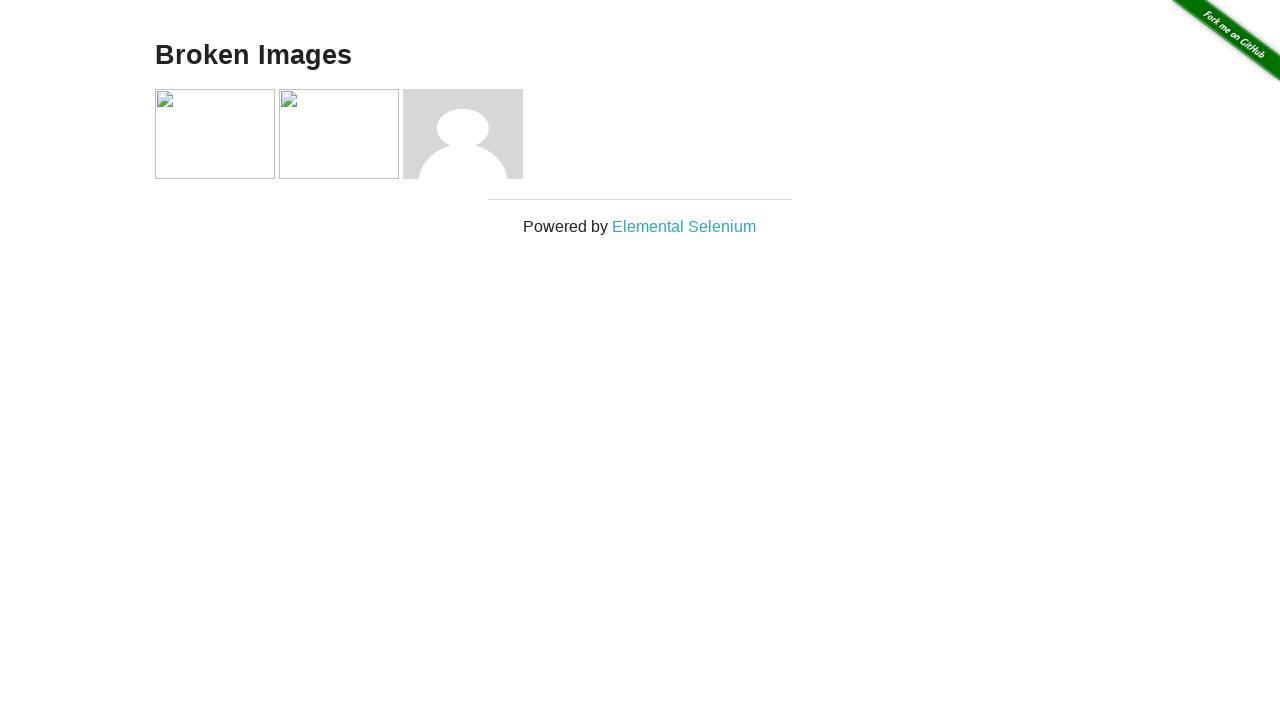